Tests dropdown menu functionality by selecting options using different methods (by index, value, and visible text) and verifying the dropdown contains expected options.

Starting URL: https://the-internet.herokuapp.com/dropdown

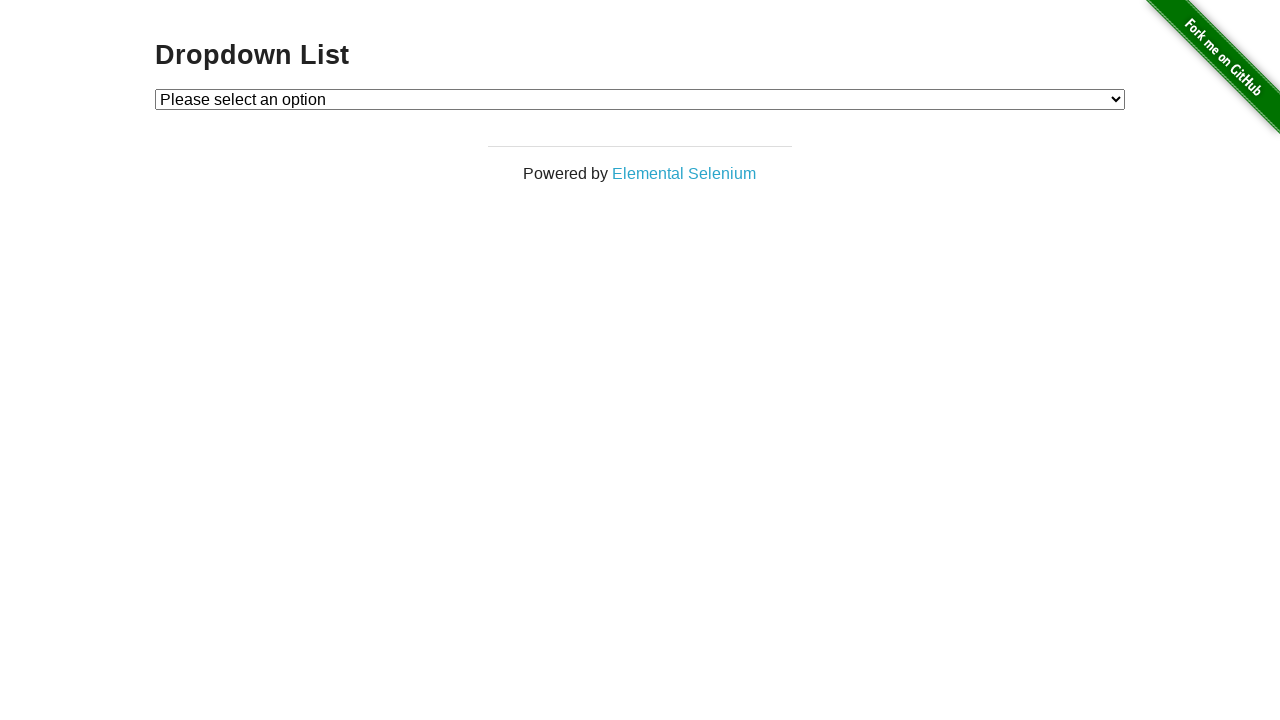

Selected Option 1 from dropdown using index 1 on #dropdown
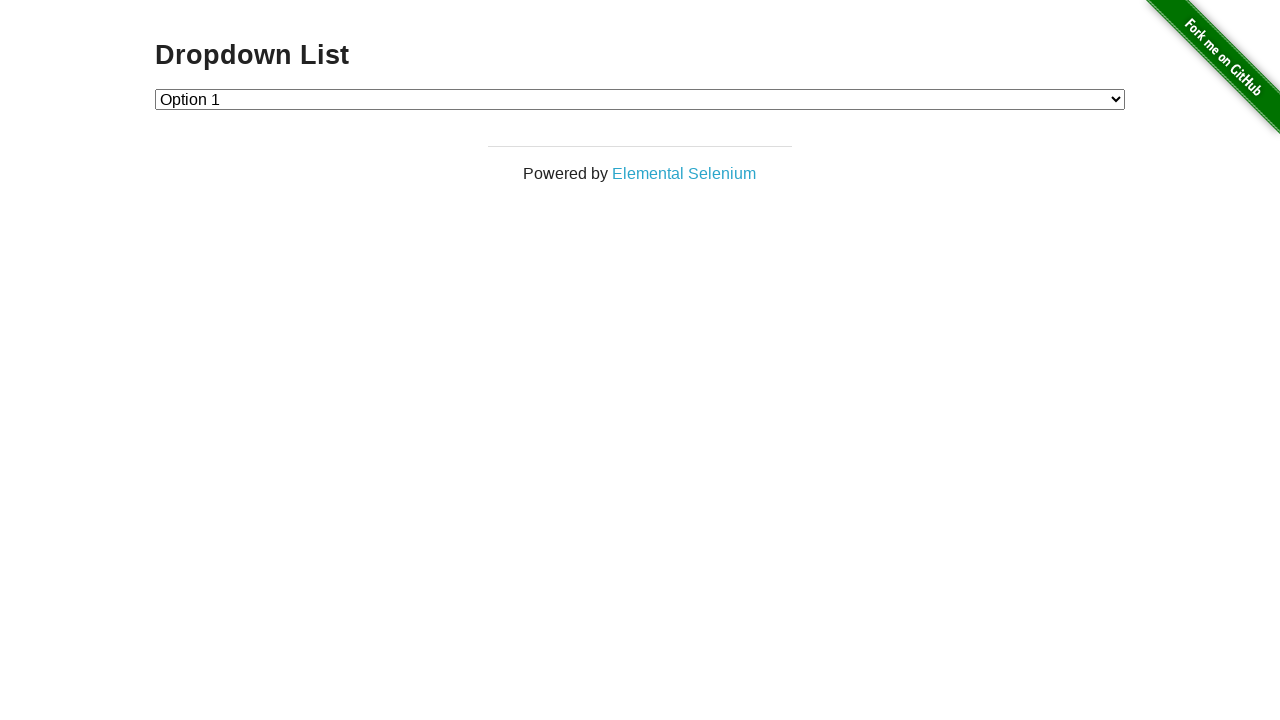

Selected Option 2 from dropdown using value '2' on #dropdown
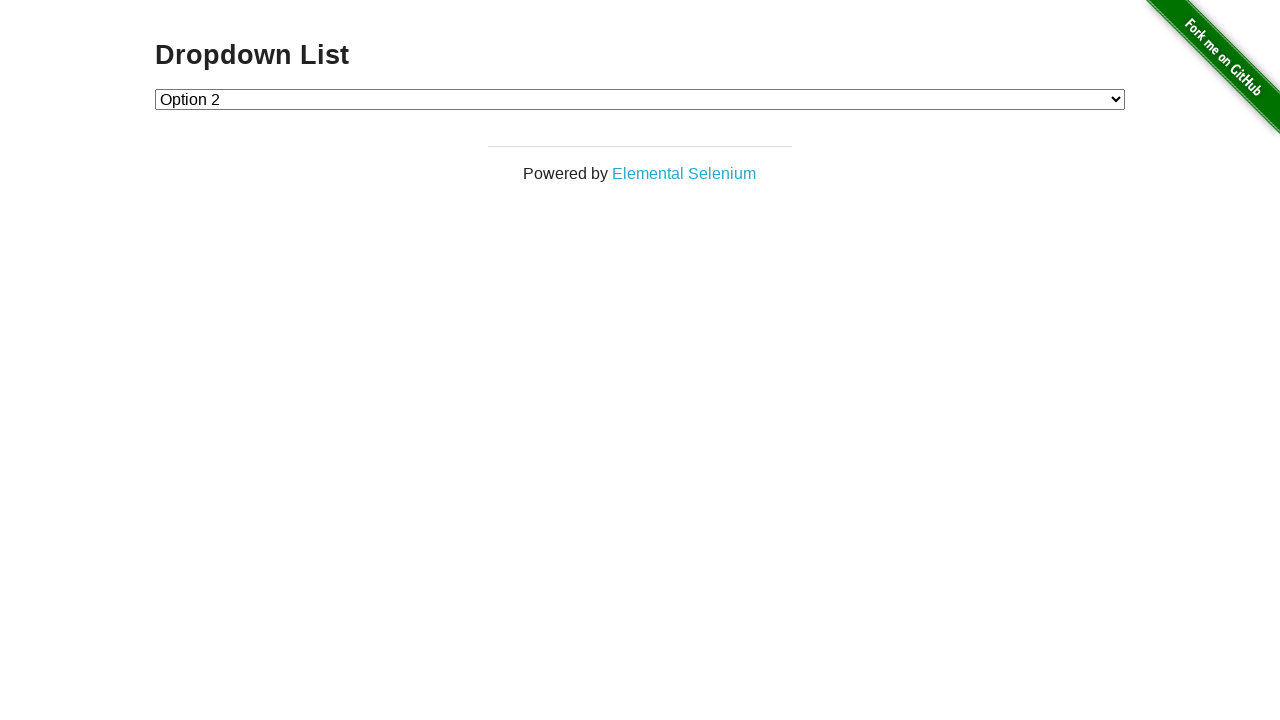

Retrieved selected dropdown option text
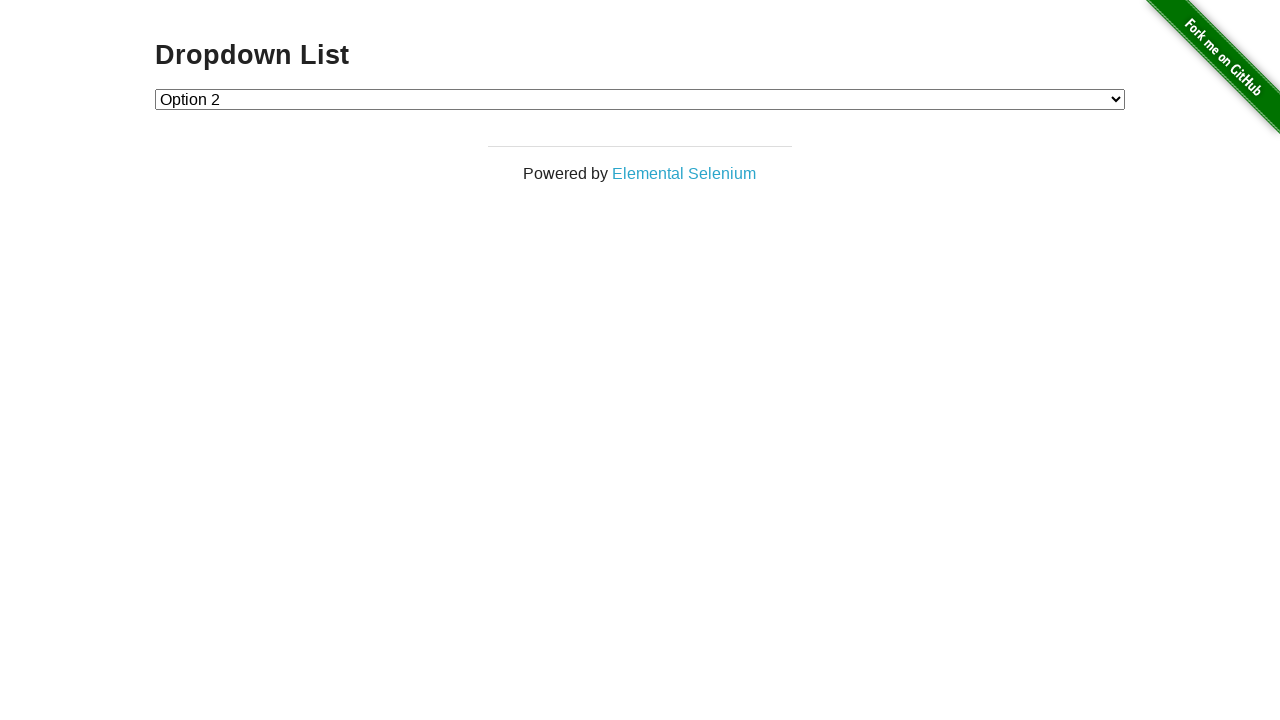

Verified that Option 2 is currently selected
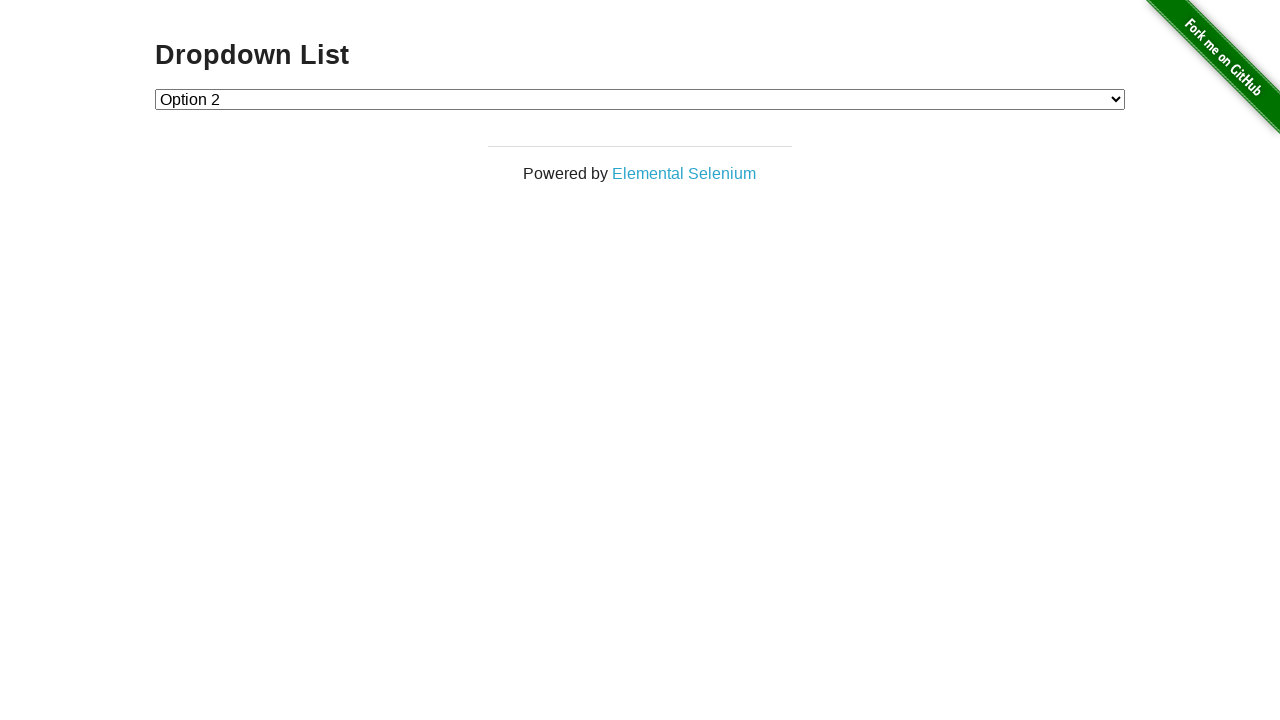

Selected Option 1 from dropdown using visible label text on #dropdown
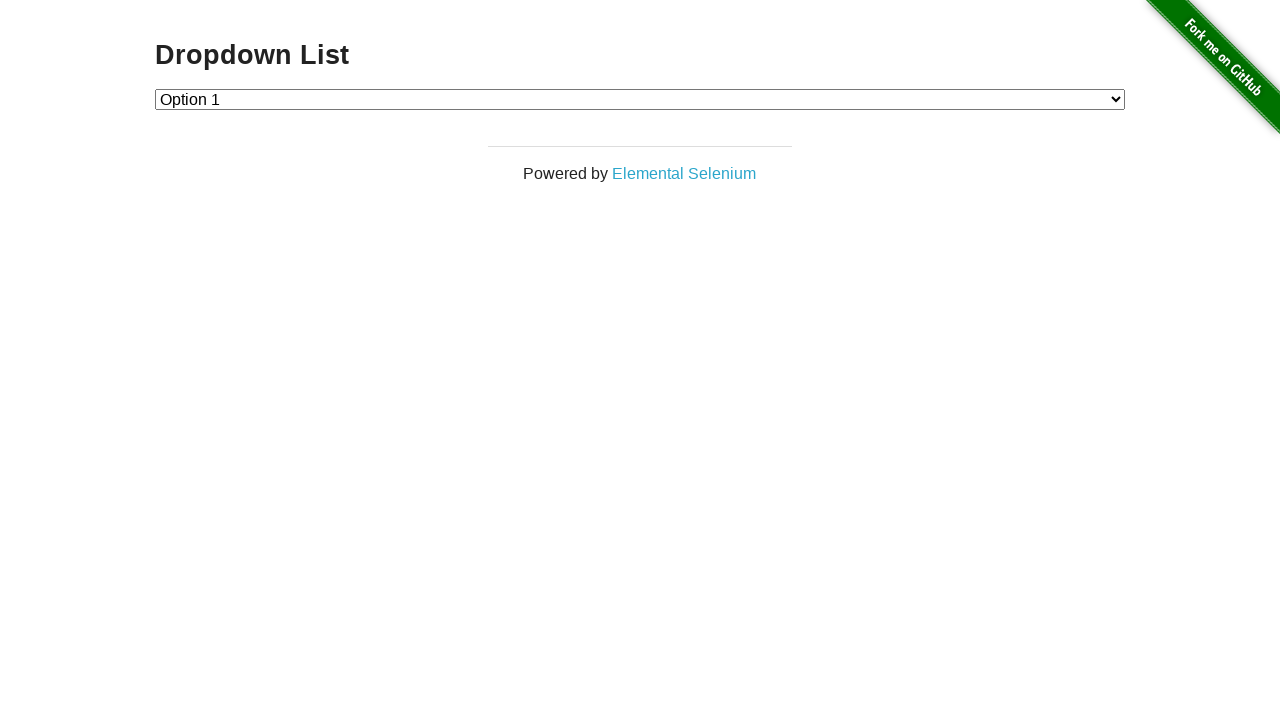

Retrieved all dropdown option elements
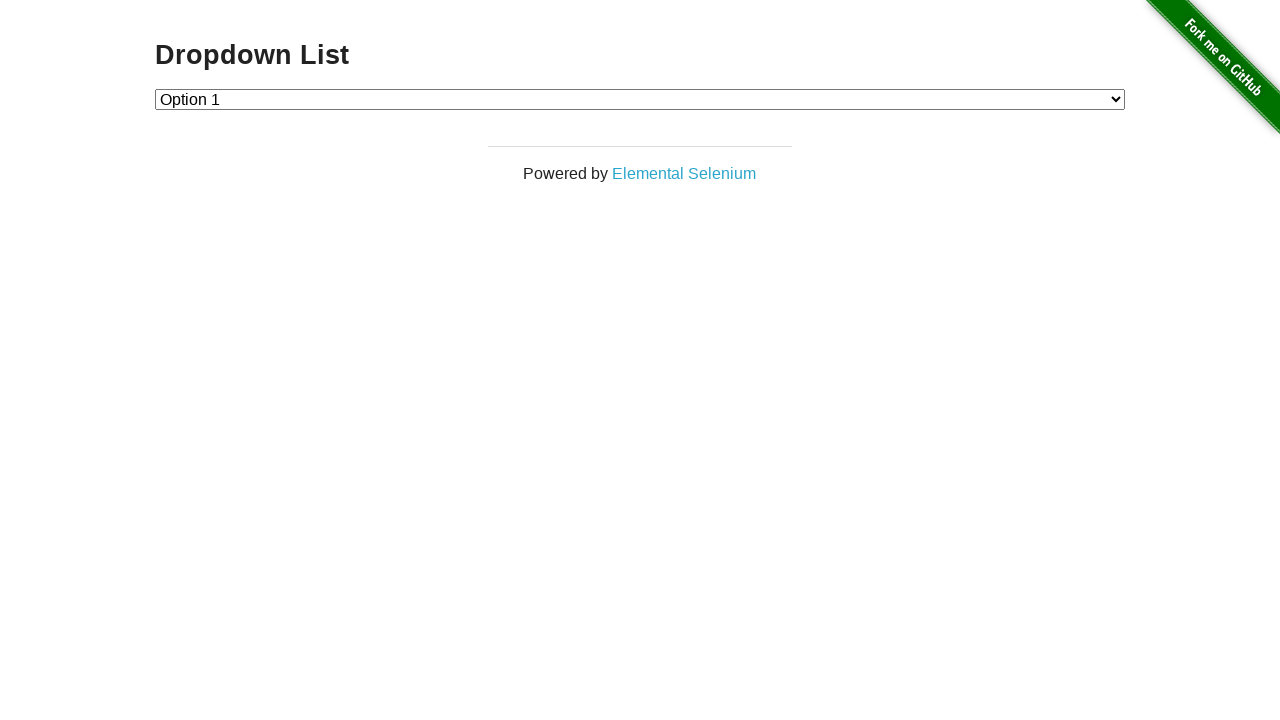

Printed all dropdown option texts to console
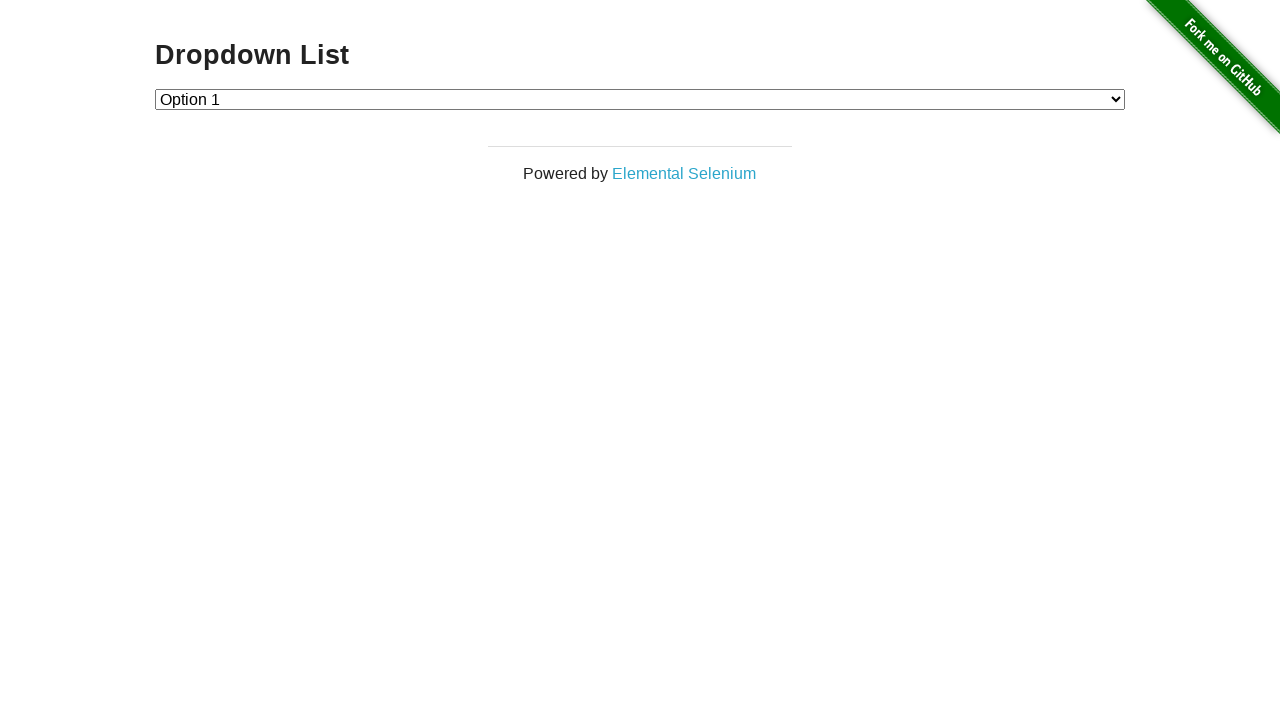

Extracted text content from all dropdown options
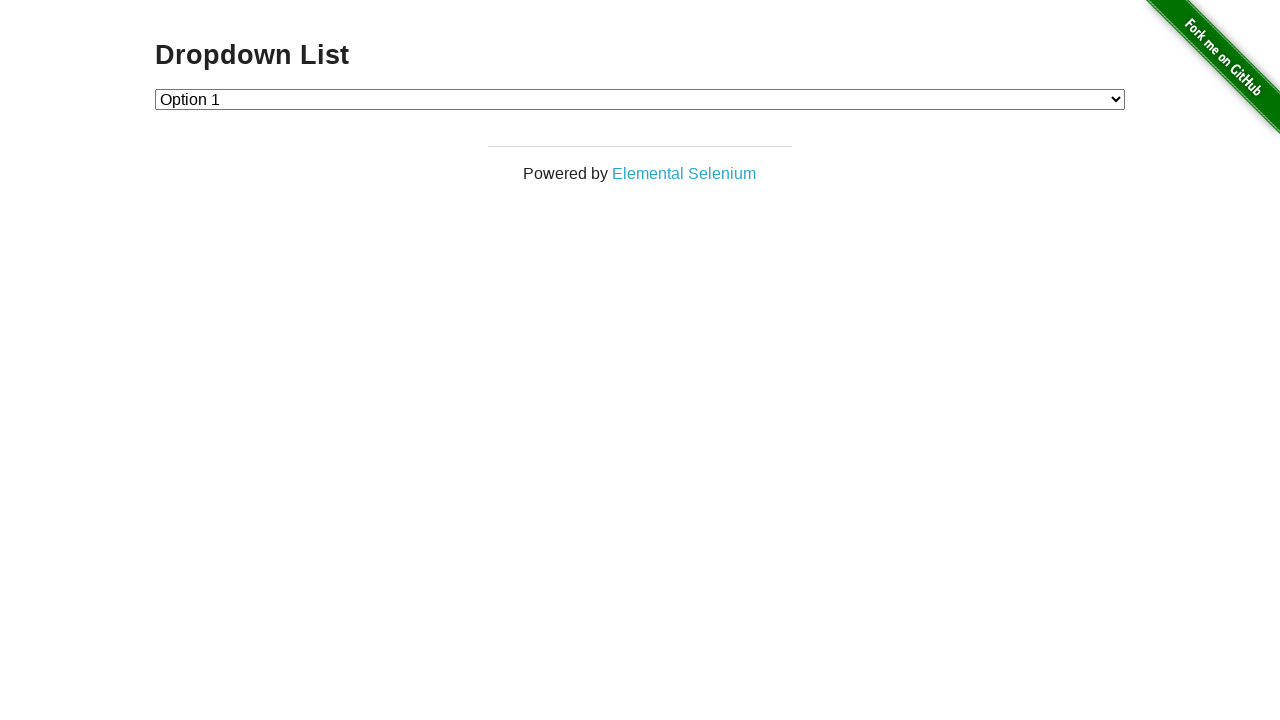

Verified that Option 2 text exists in dropdown options
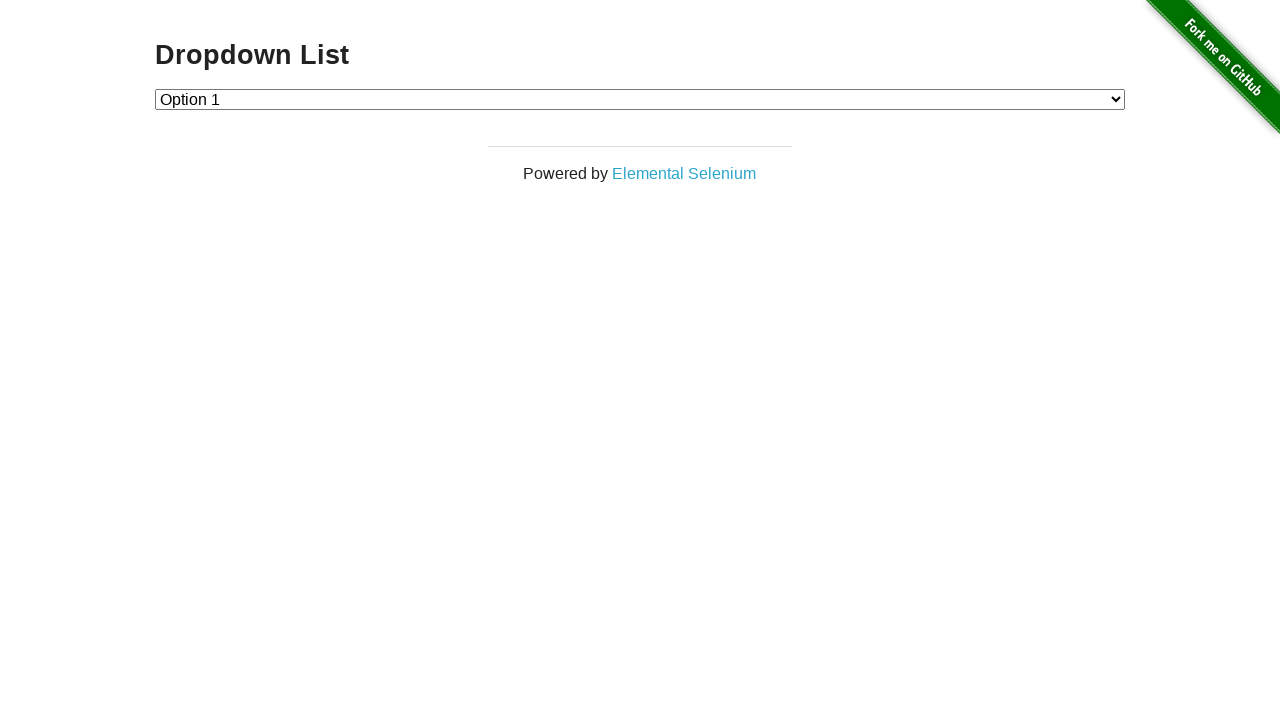

Verified that dropdown contains exactly 3 options
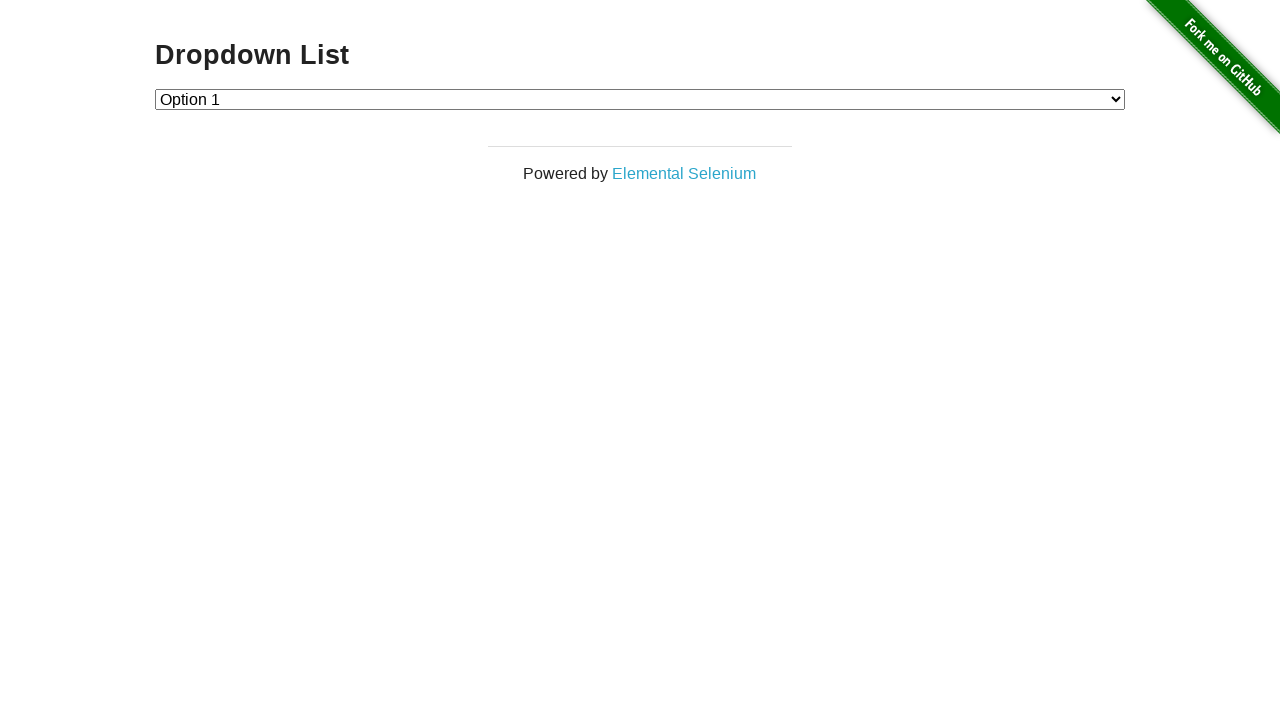

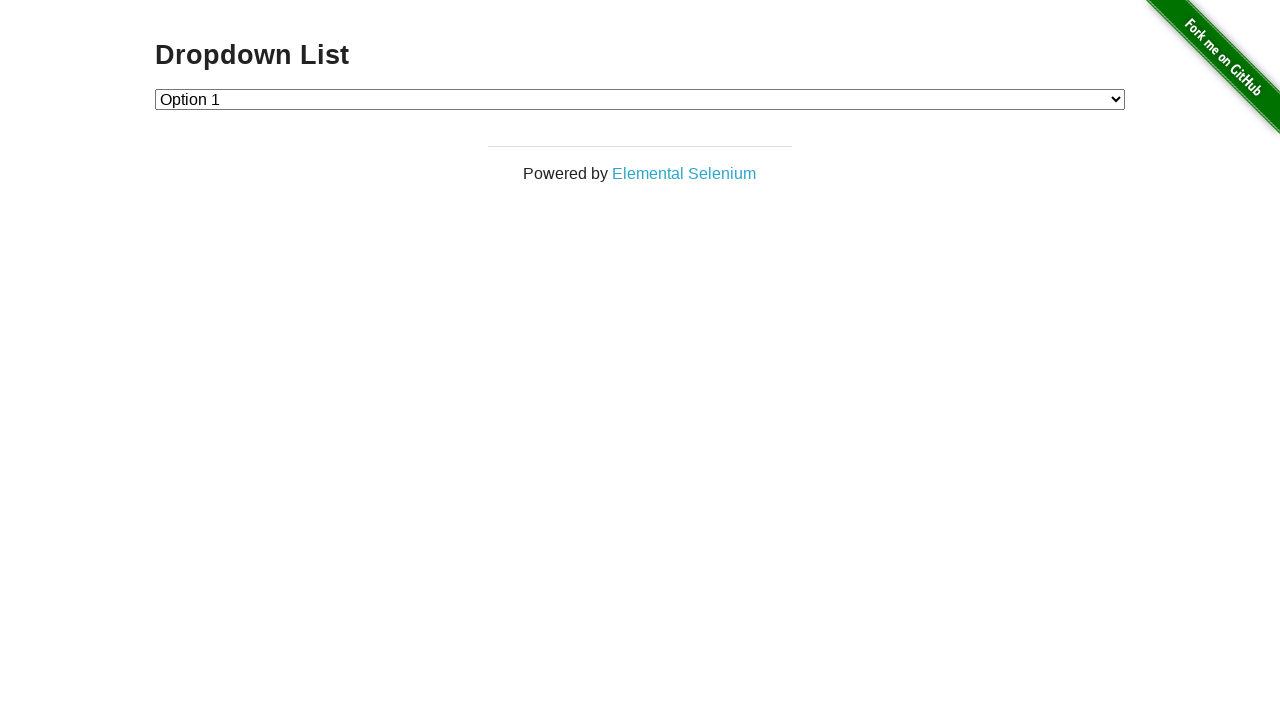